Cross-browser test that enters text in a form input and verifies the message is displayed correctly

Starting URL: https://www.lambdatest.com/selenium-playground/simple-form-demo

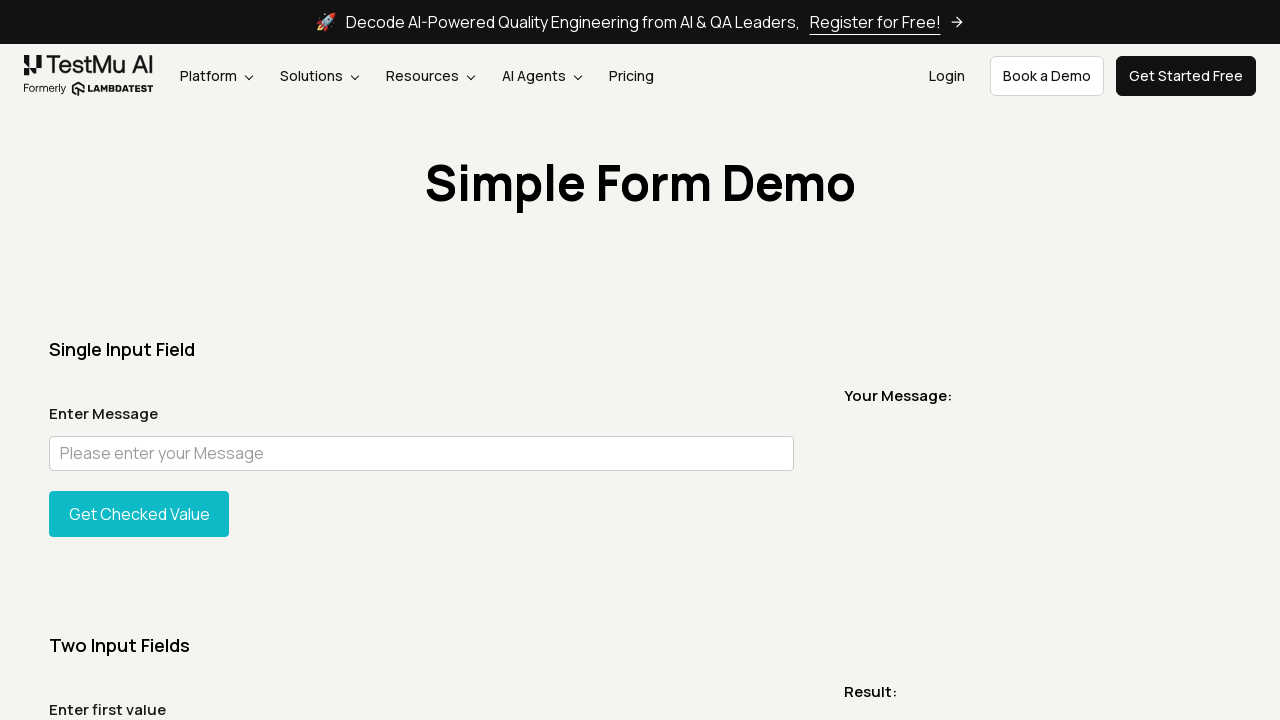

Filled message input field with 'Cross Browser Test' on #user-message
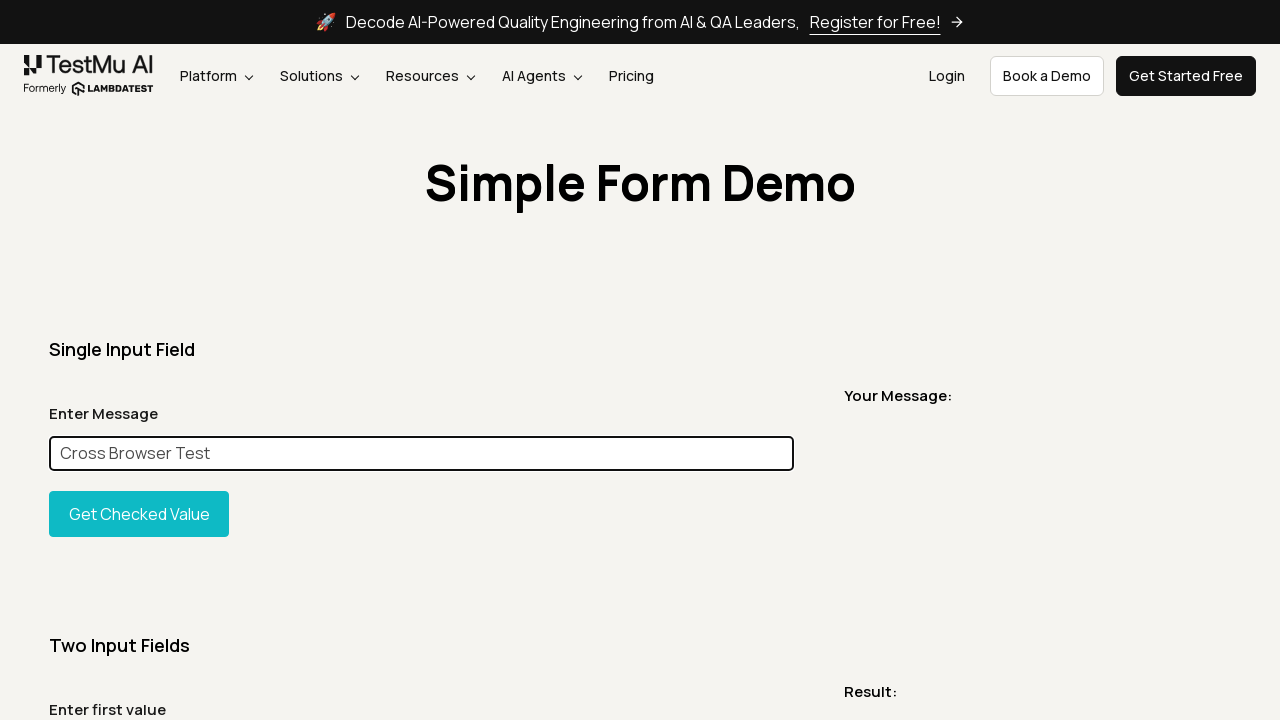

Clicked show message button at (139, 514) on #showInput
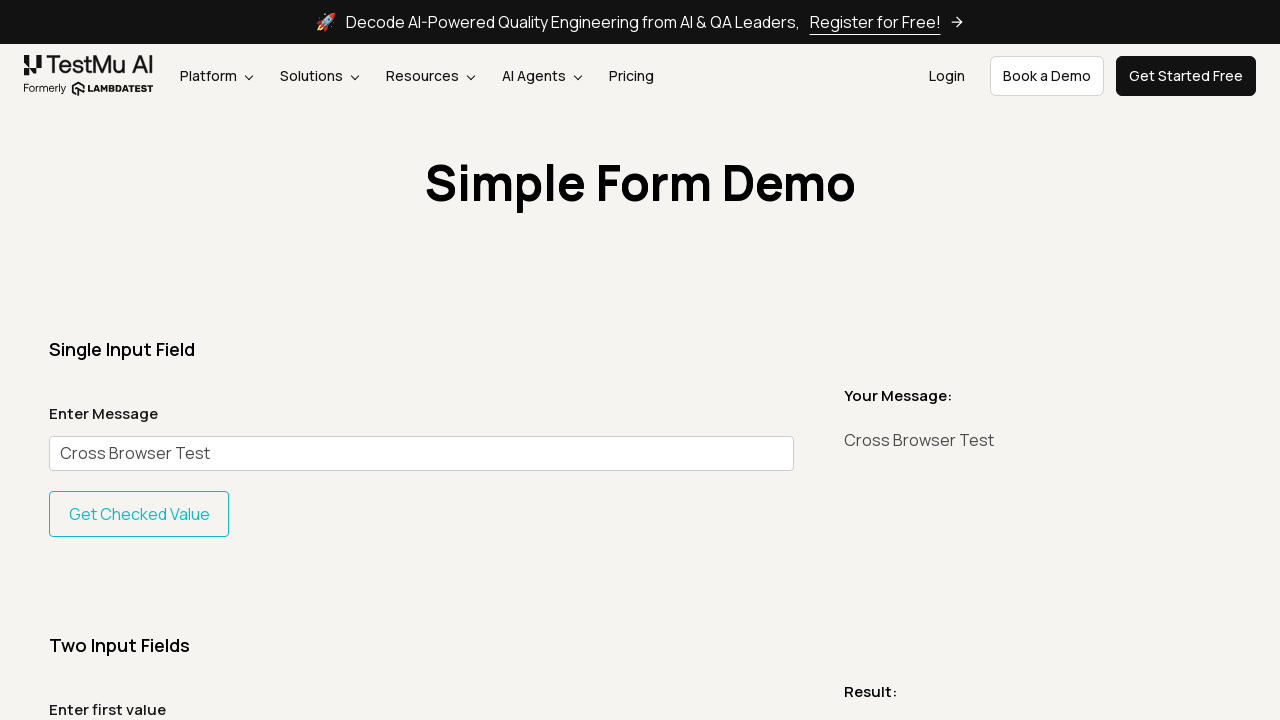

Message displayed correctly on page
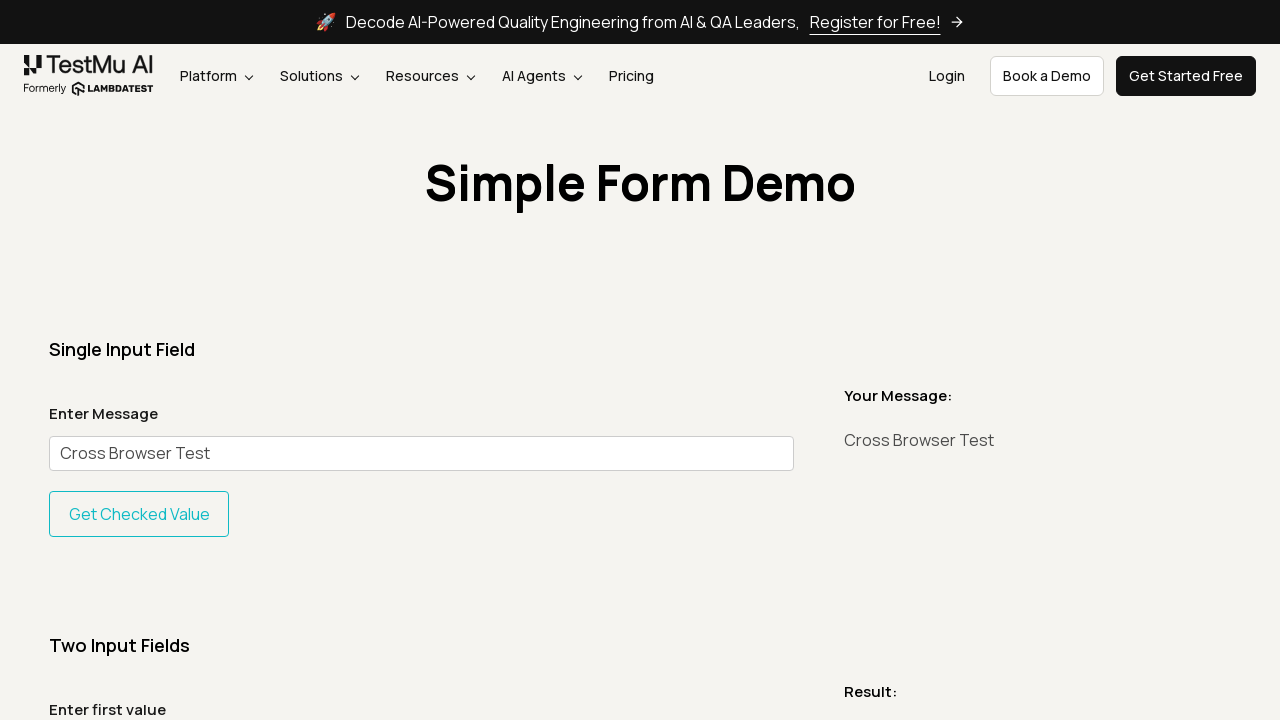

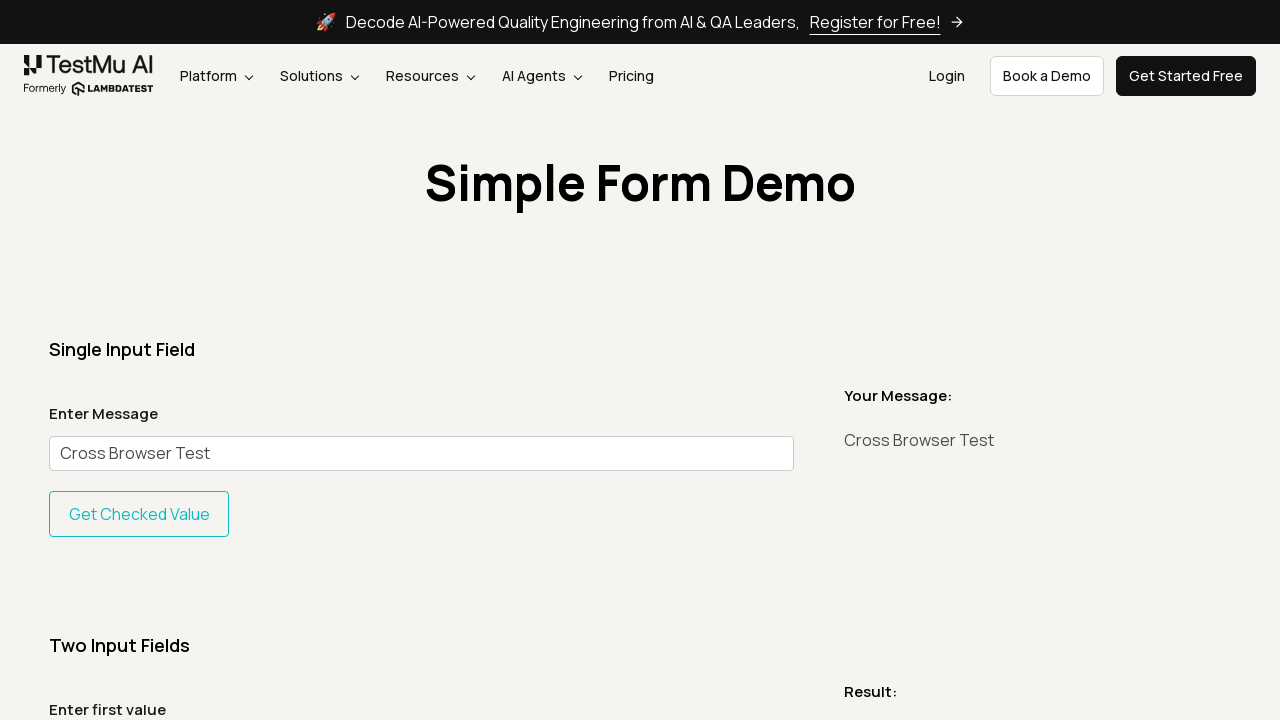